Tests the Buttons page on demoqa.com by navigating to the Elements section, clicking the Buttons menu option, and interacting with the various button types (double click, right click, dynamic click).

Starting URL: https://demoqa.com/elements

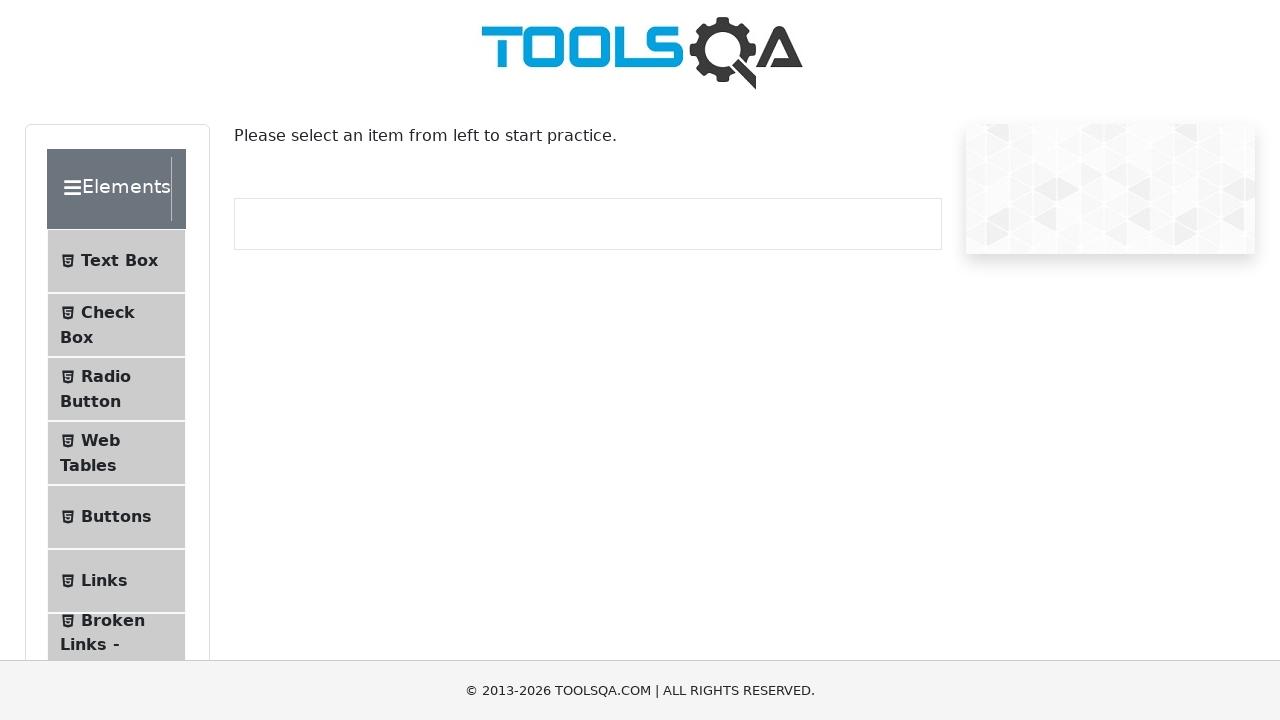

Clicked on 'Buttons' option in left menu at (116, 517) on text=Buttons
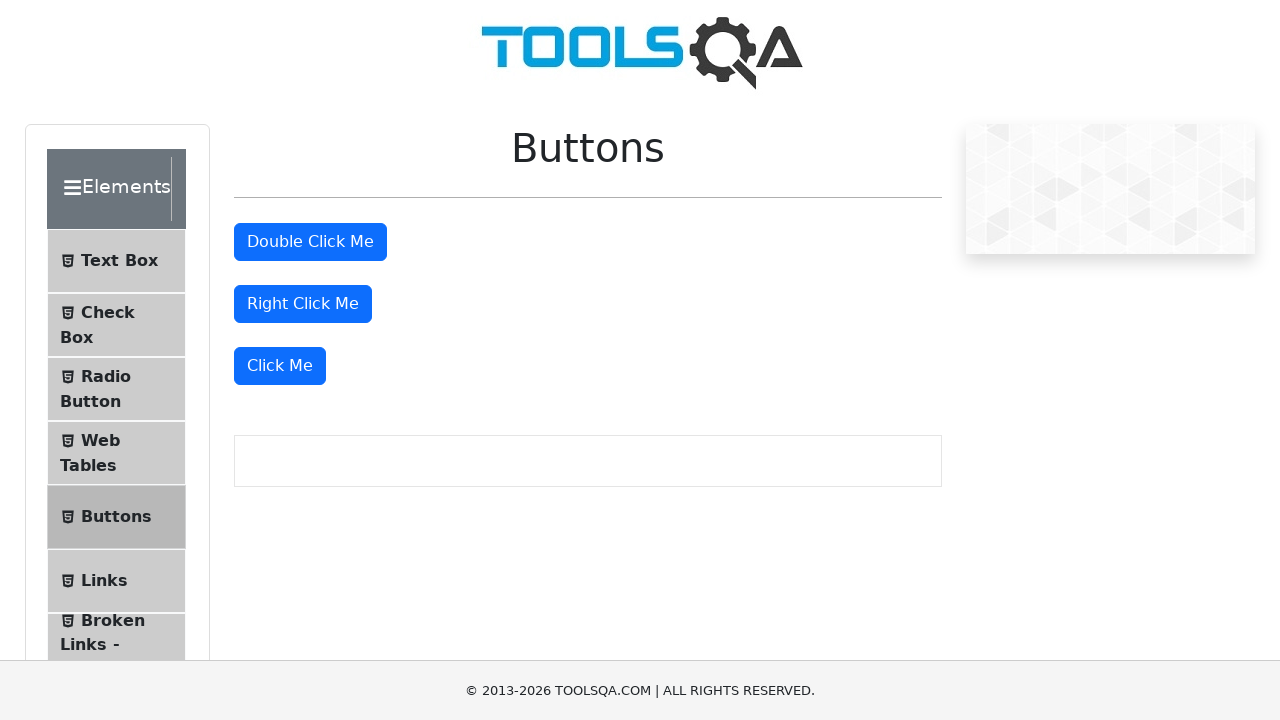

Buttons page loaded - Double Click button selector found
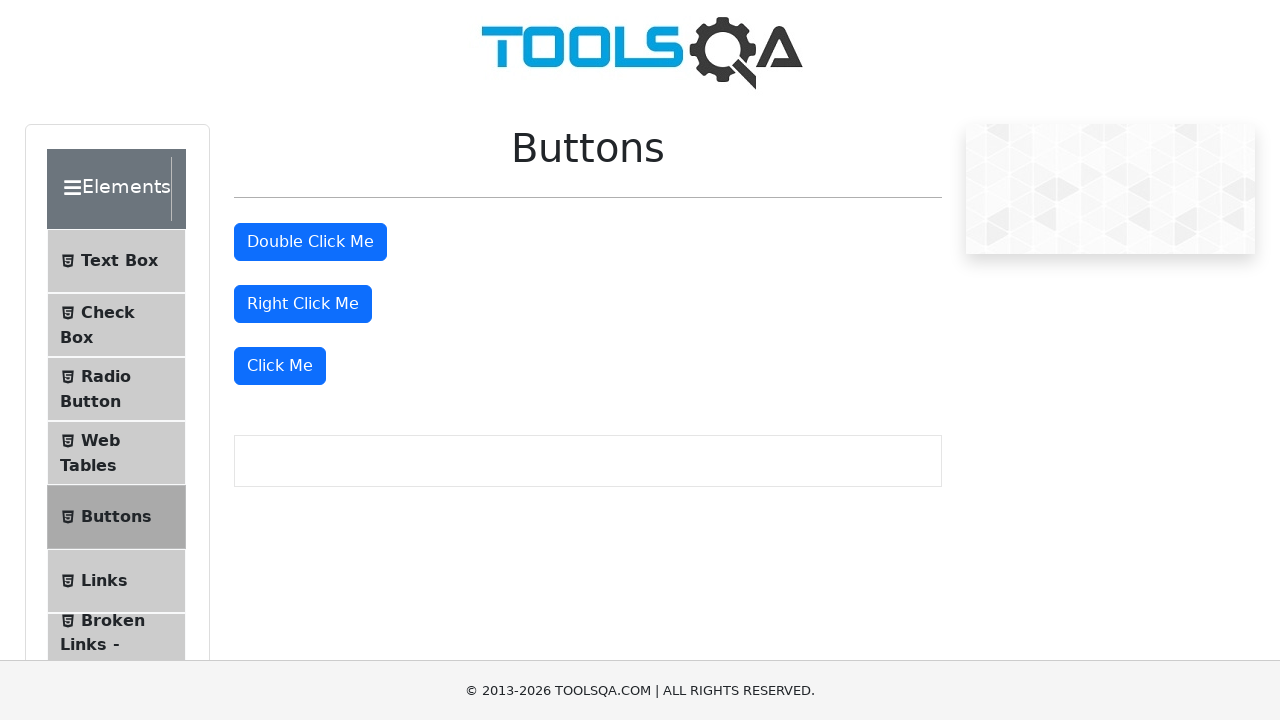

Double clicked the 'Double Click Me' button at (310, 242) on #doubleClickBtn
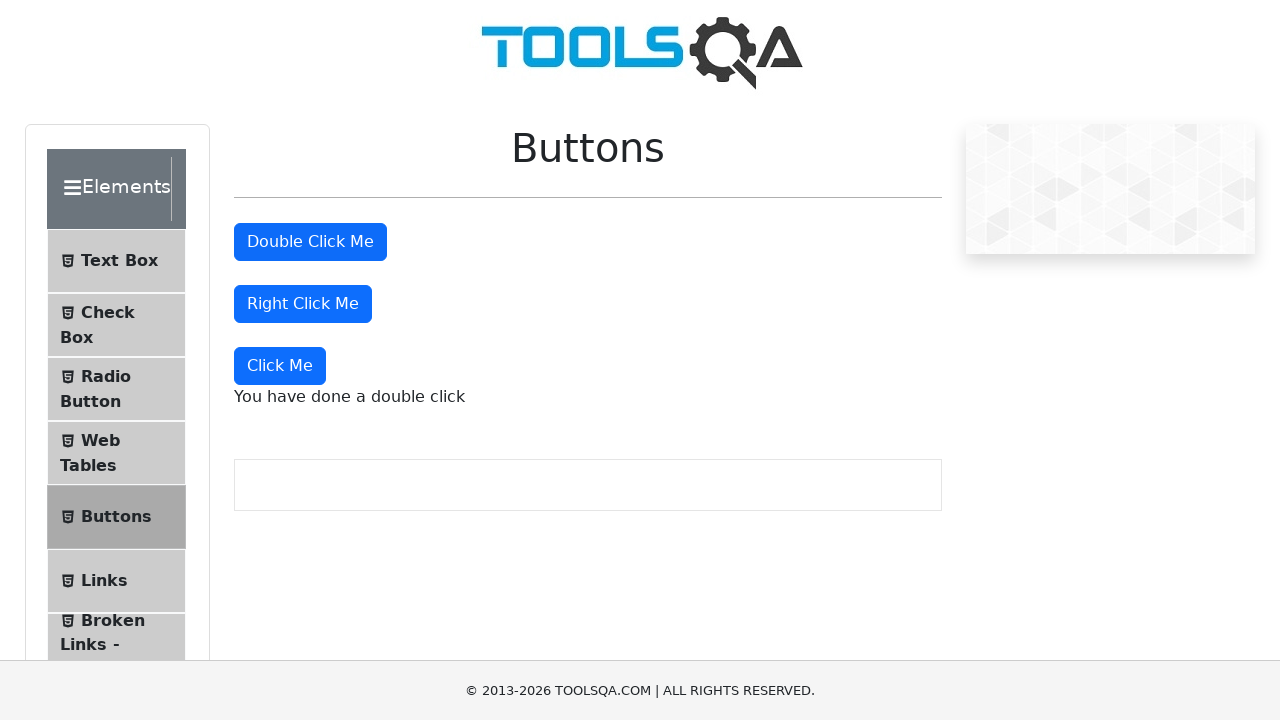

Right clicked the 'Right Click Me' button at (303, 304) on #rightClickBtn
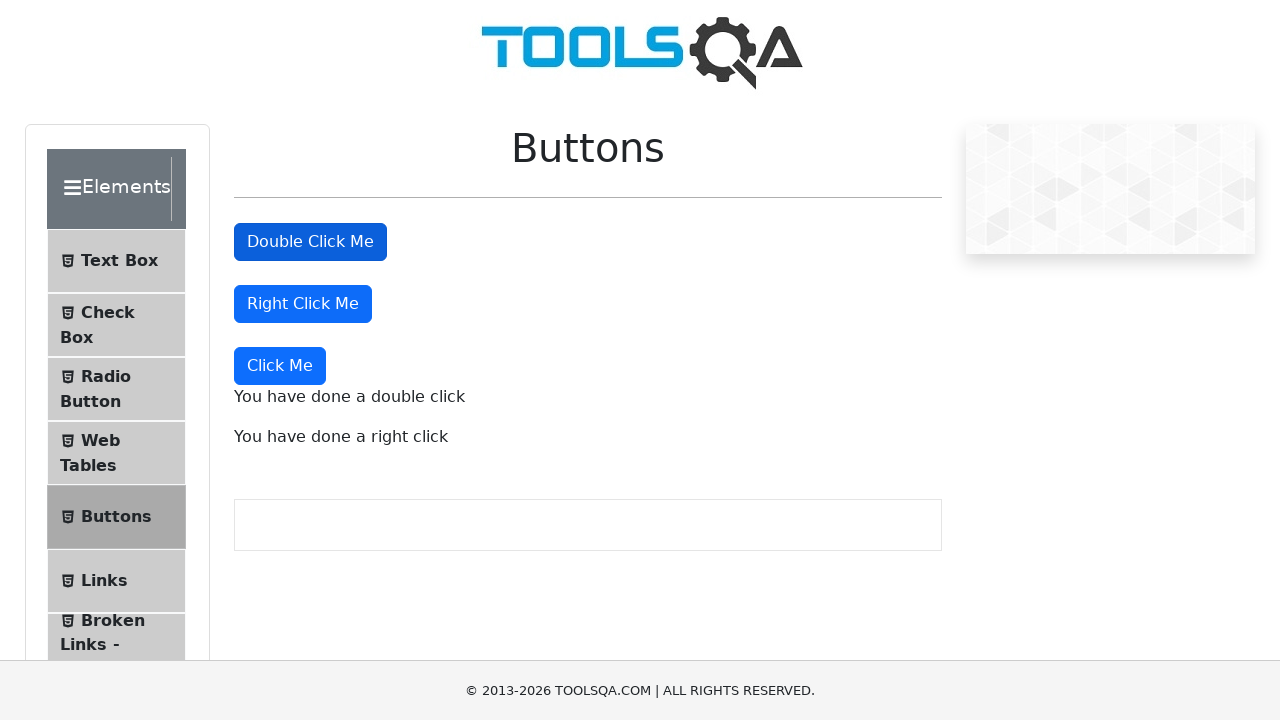

Clicked the dynamic 'Click Me' button at (280, 366) on xpath=//button[text()='Click Me']
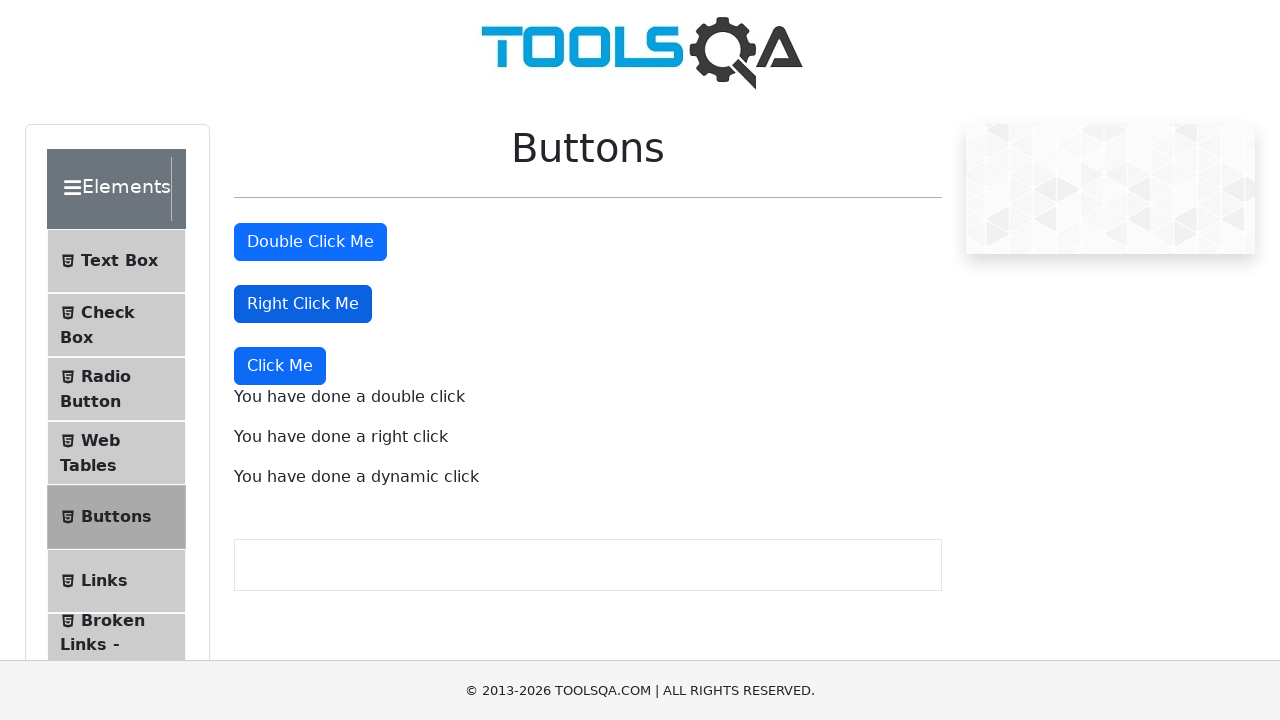

Double click message appeared
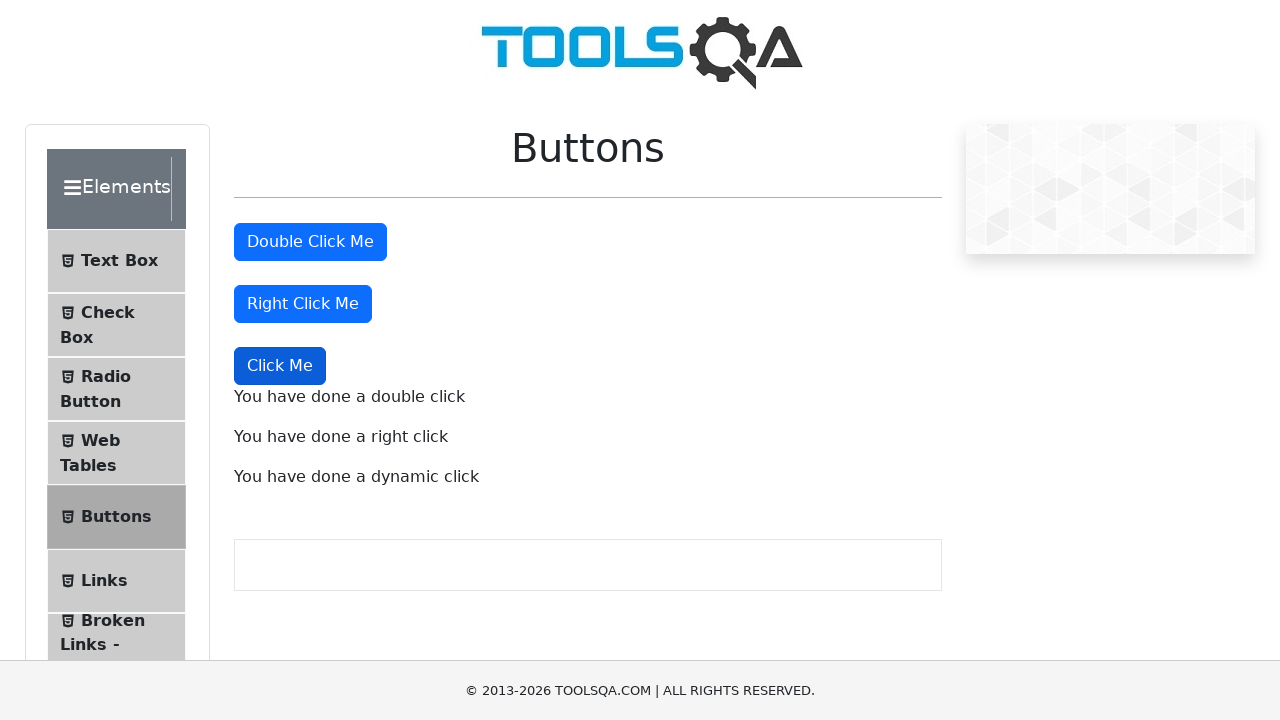

Right click message appeared
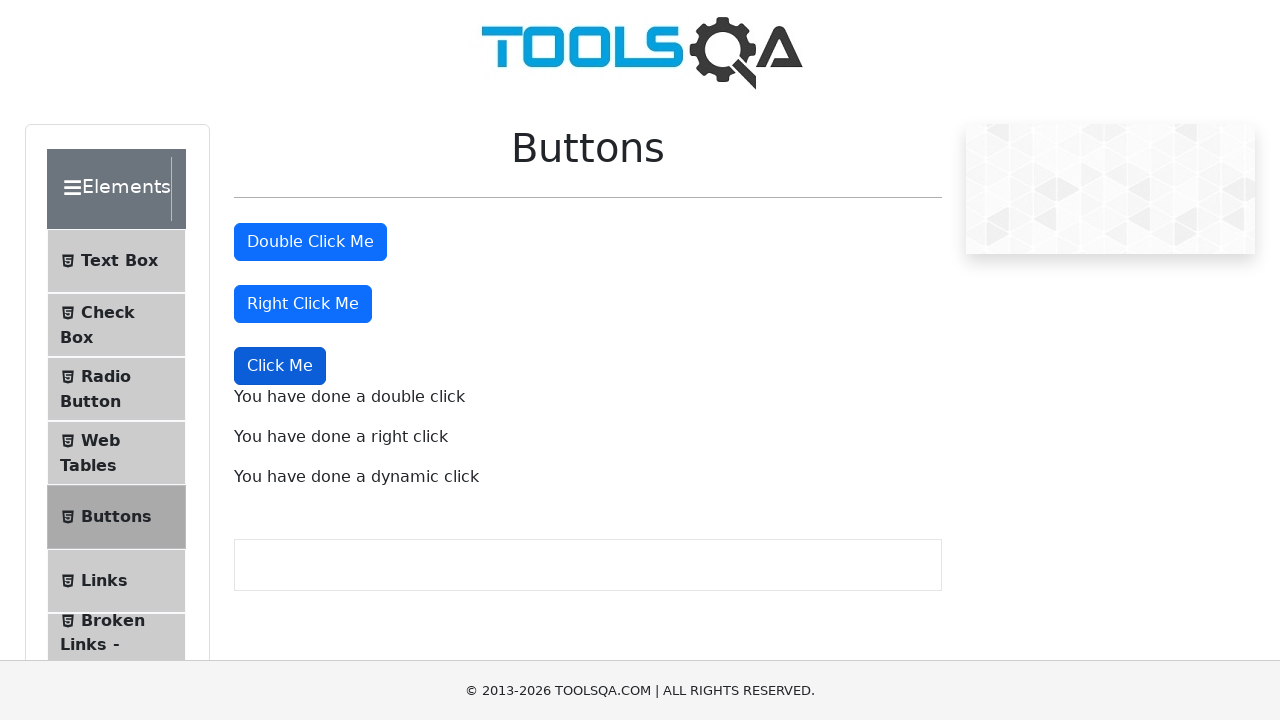

Dynamic click message appeared
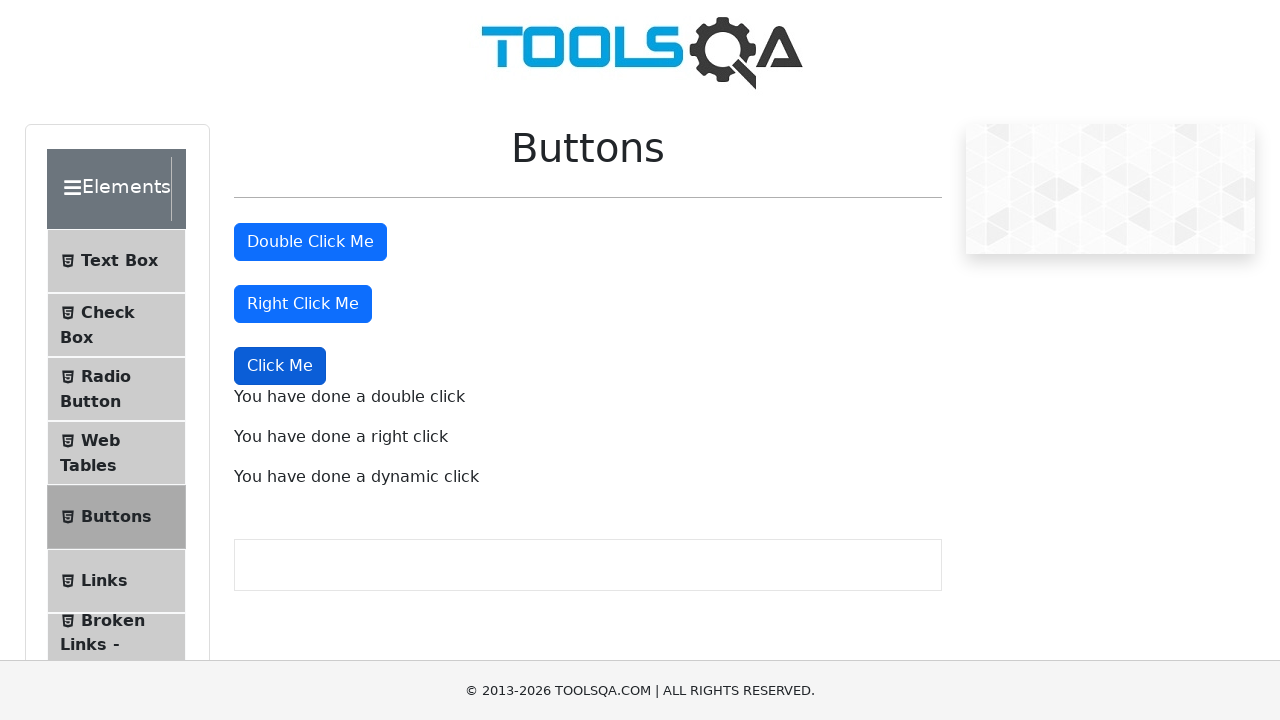

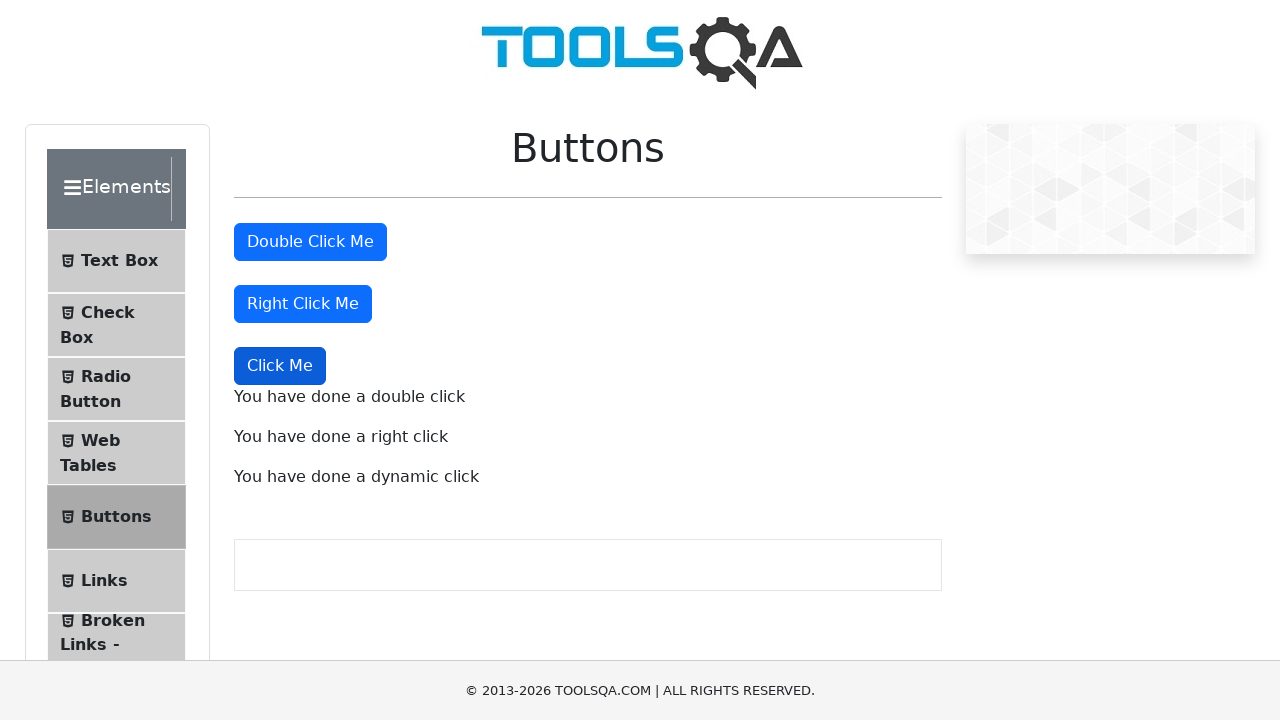